Tests iframe interaction on W3Schools JavaScript tryit page by switching to the result iframe and clicking a button inside it

Starting URL: https://www.w3schools.com/js/tryit.asp?filename=tryjs_myfirst

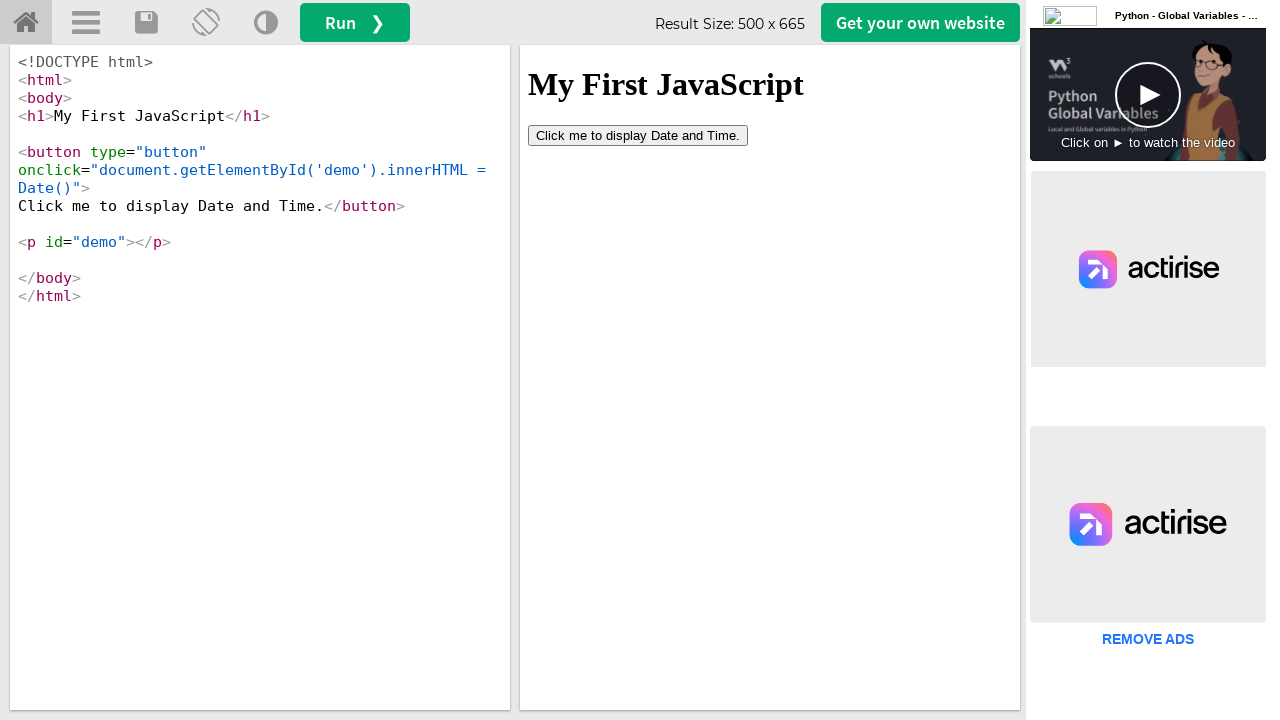

Waited for iframe#iframeResult to be available
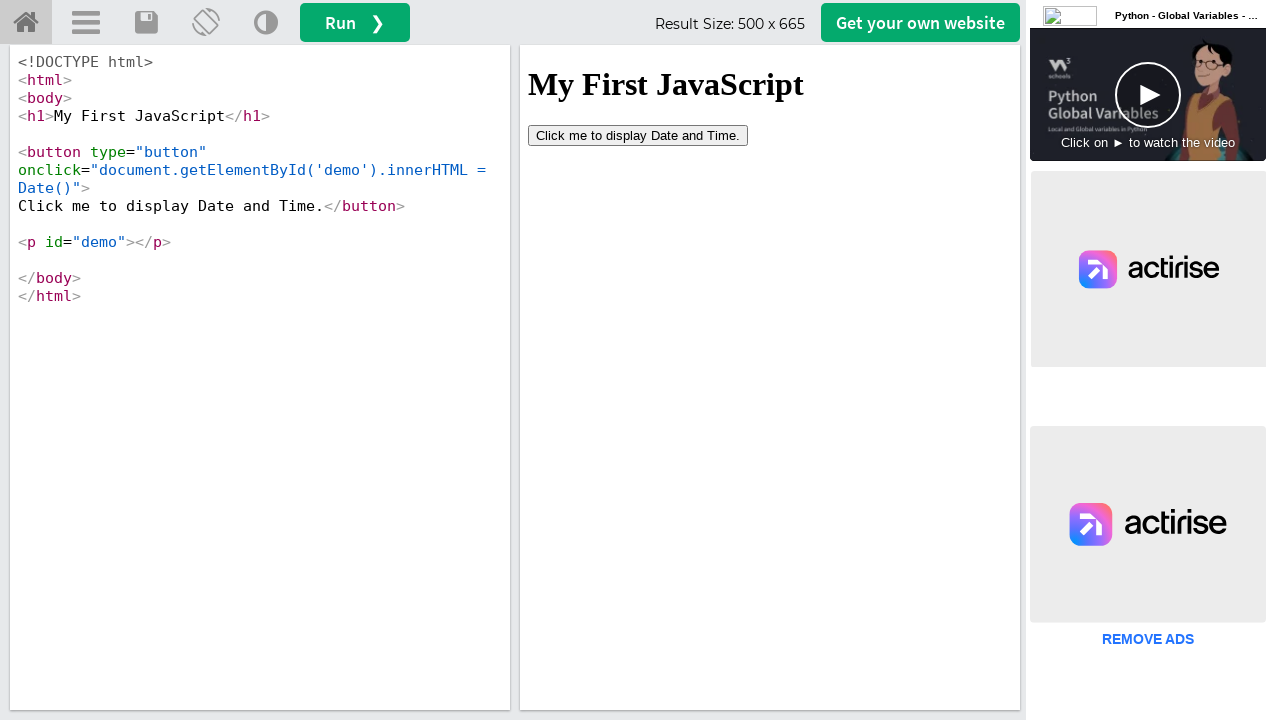

Located and switched context to iframe#iframeResult
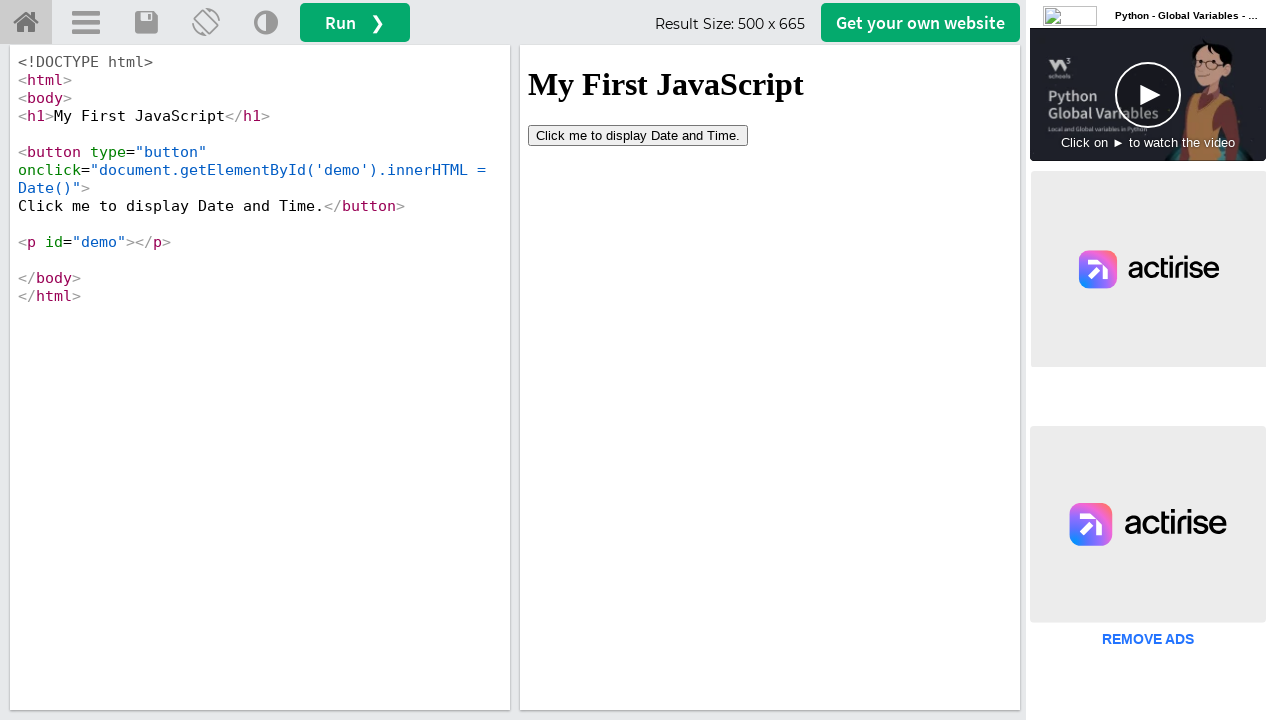

Clicked button inside the iframe at (638, 135) on iframe#iframeResult >> internal:control=enter-frame >> button[type='button']
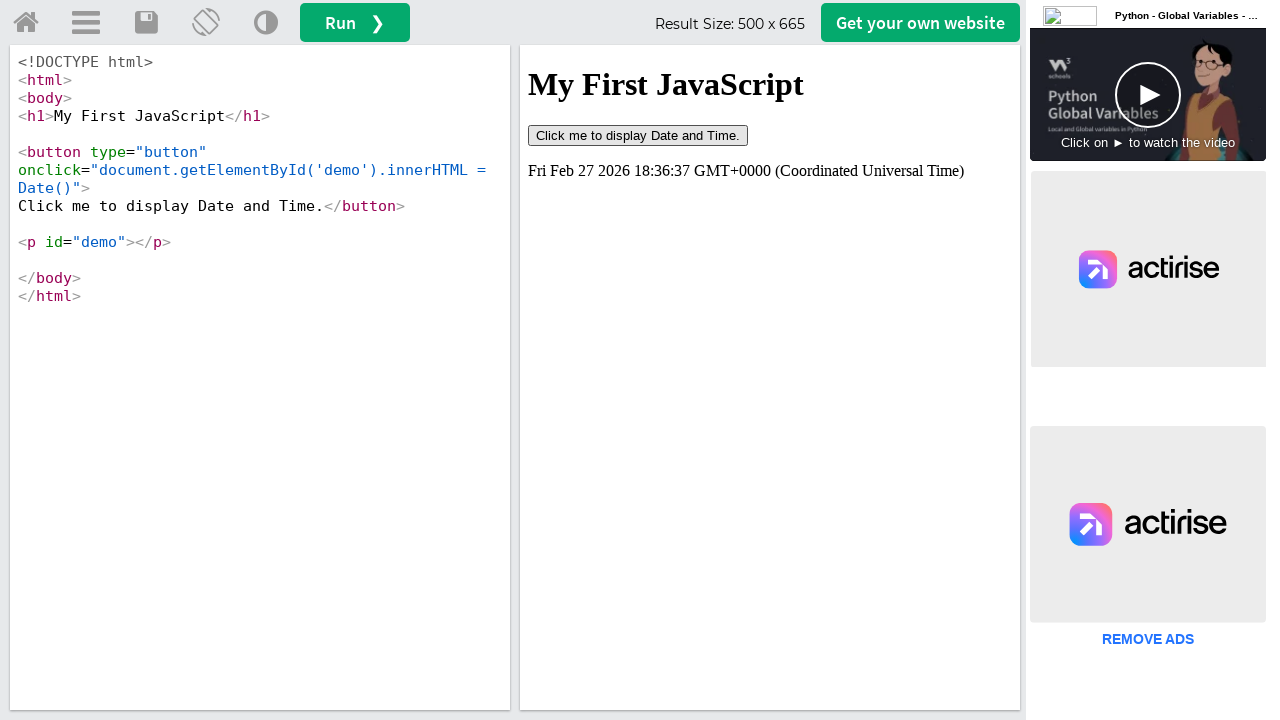

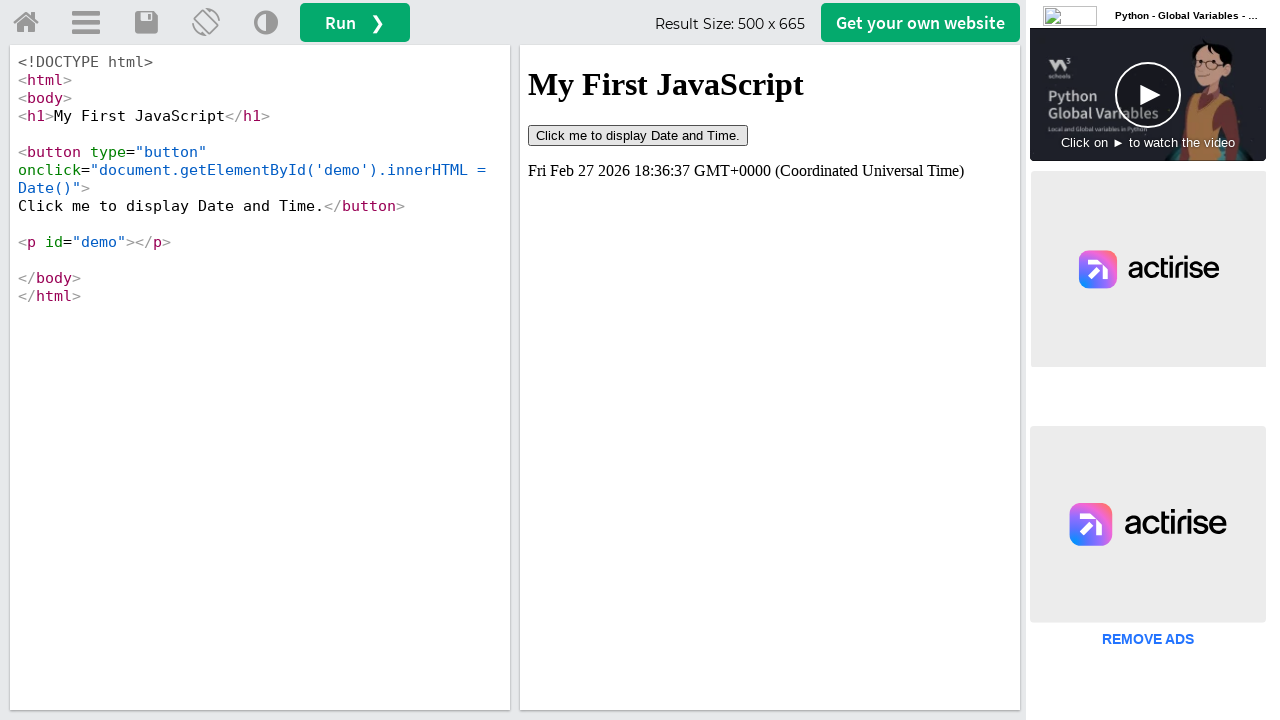